Tests the user registration form on Parabank by filling out all required fields (name, address, phone, SSN, username, password) and submitting the registration form.

Starting URL: https://parabank.parasoft.com/parabank/register.htm

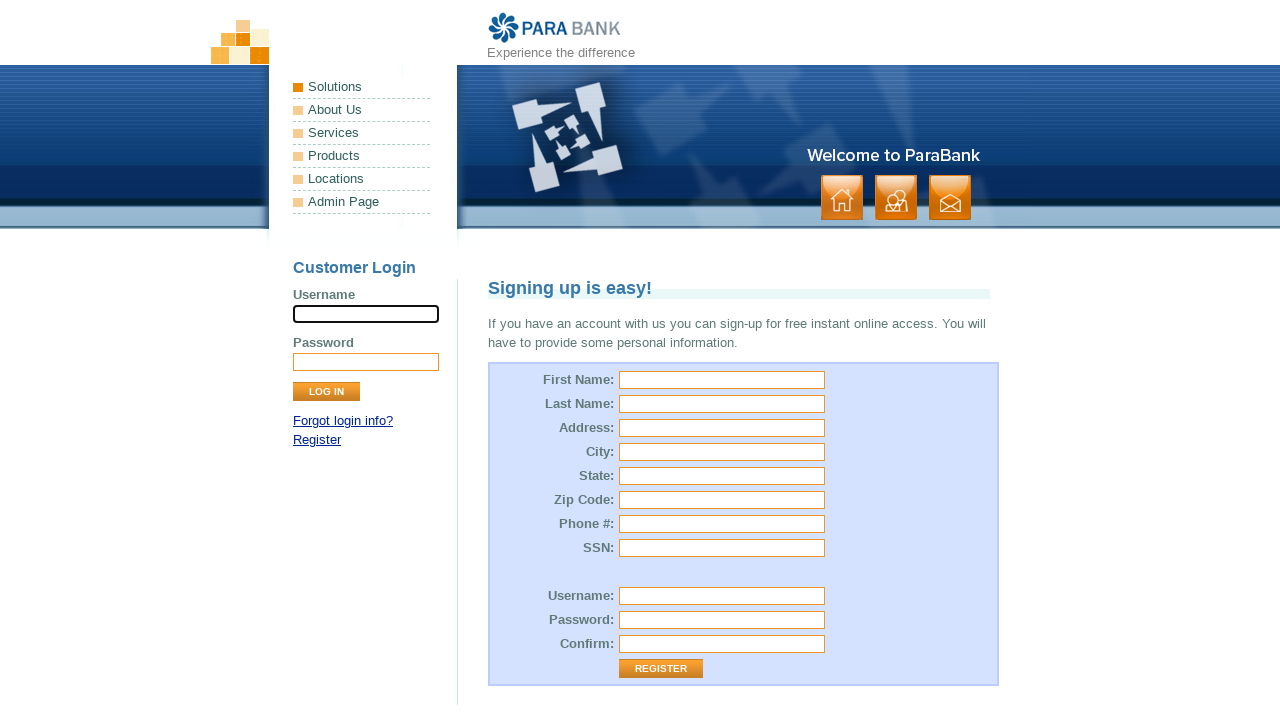

Filled first name field with 'Marcus' on #customer\.firstName
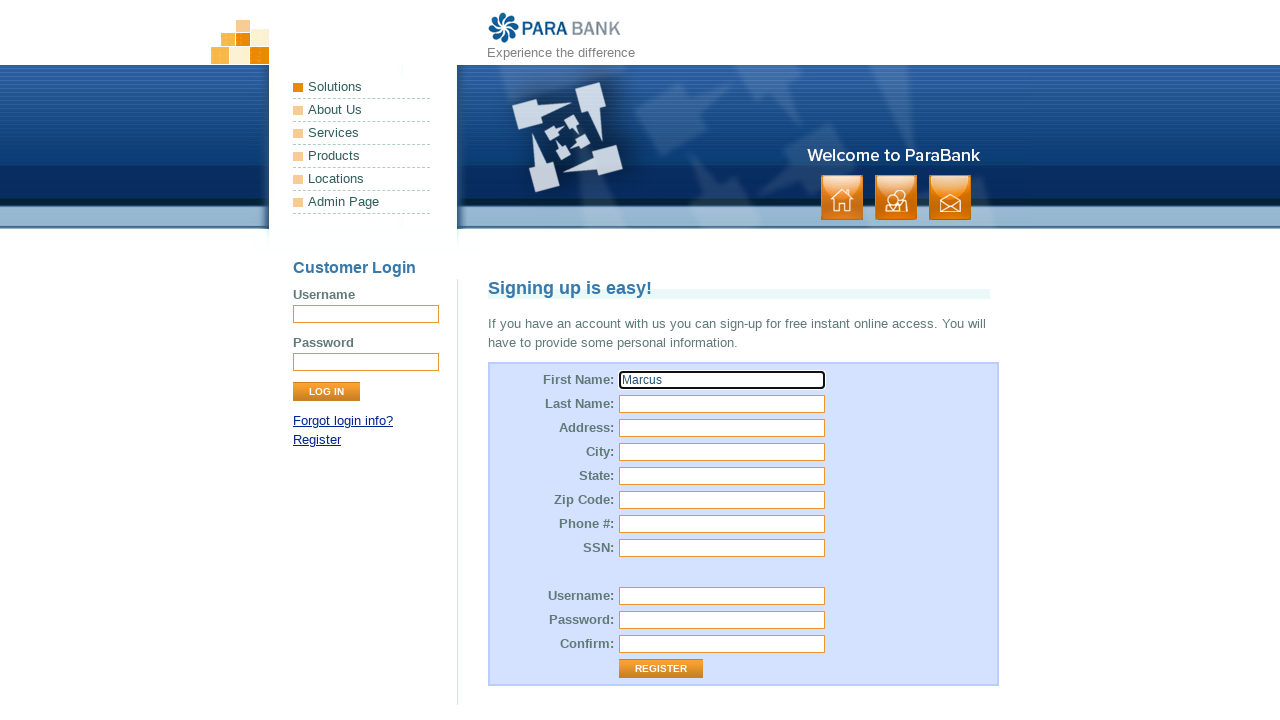

Filled last name field with 'Thompson' on #customer\.lastName
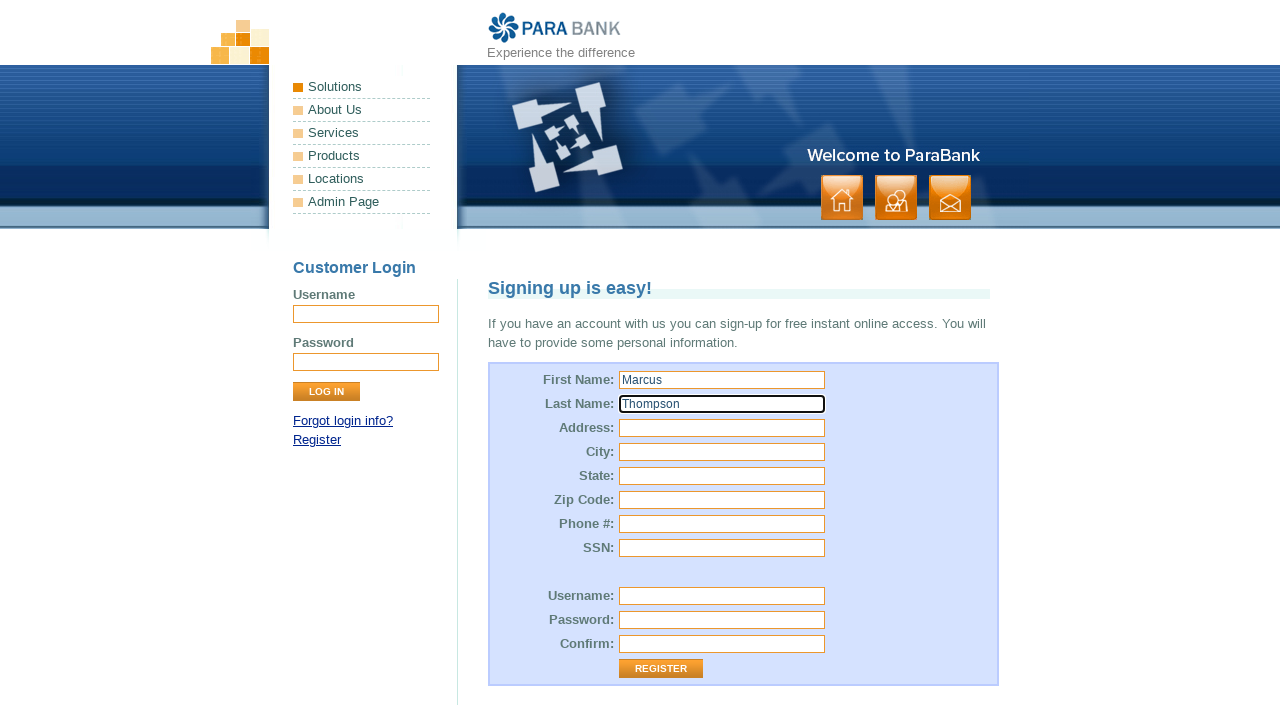

Filled street address field with '742 Evergreen Terrace' on #customer\.address\.street
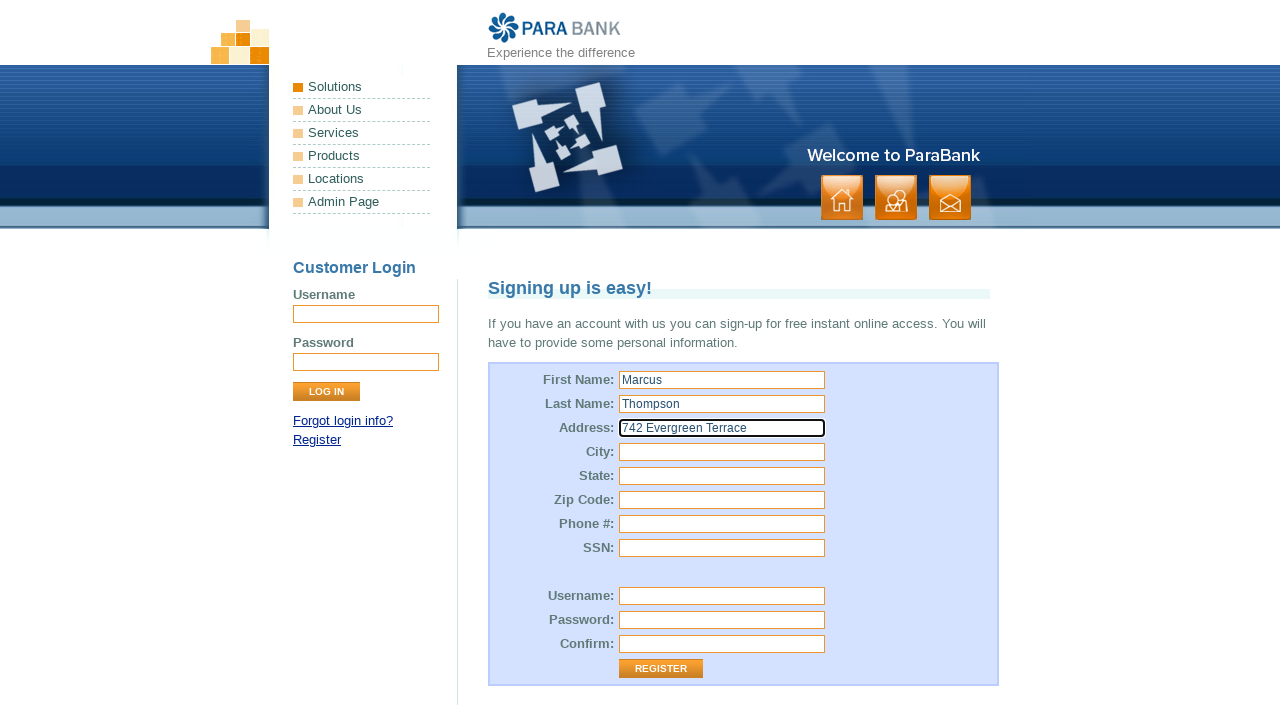

Filled city field with 'Springfield' on #customer\.address\.city
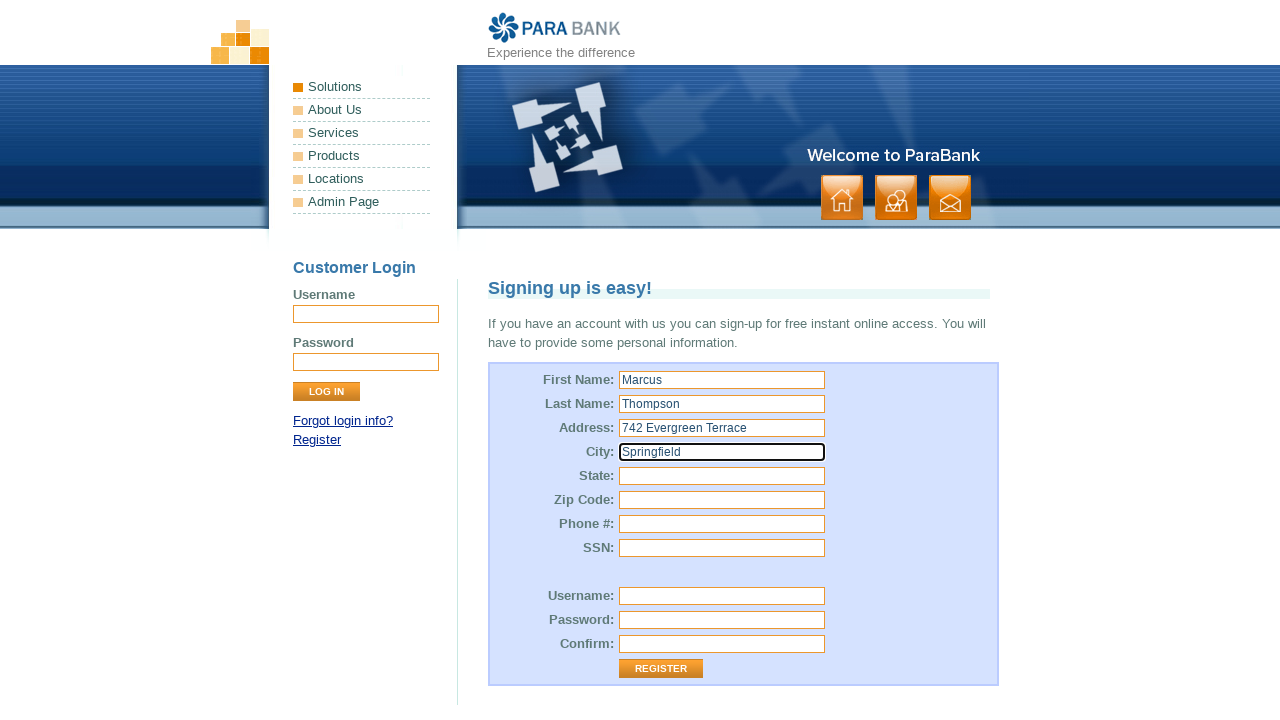

Filled state field with 'Illinois' on #customer\.address\.state
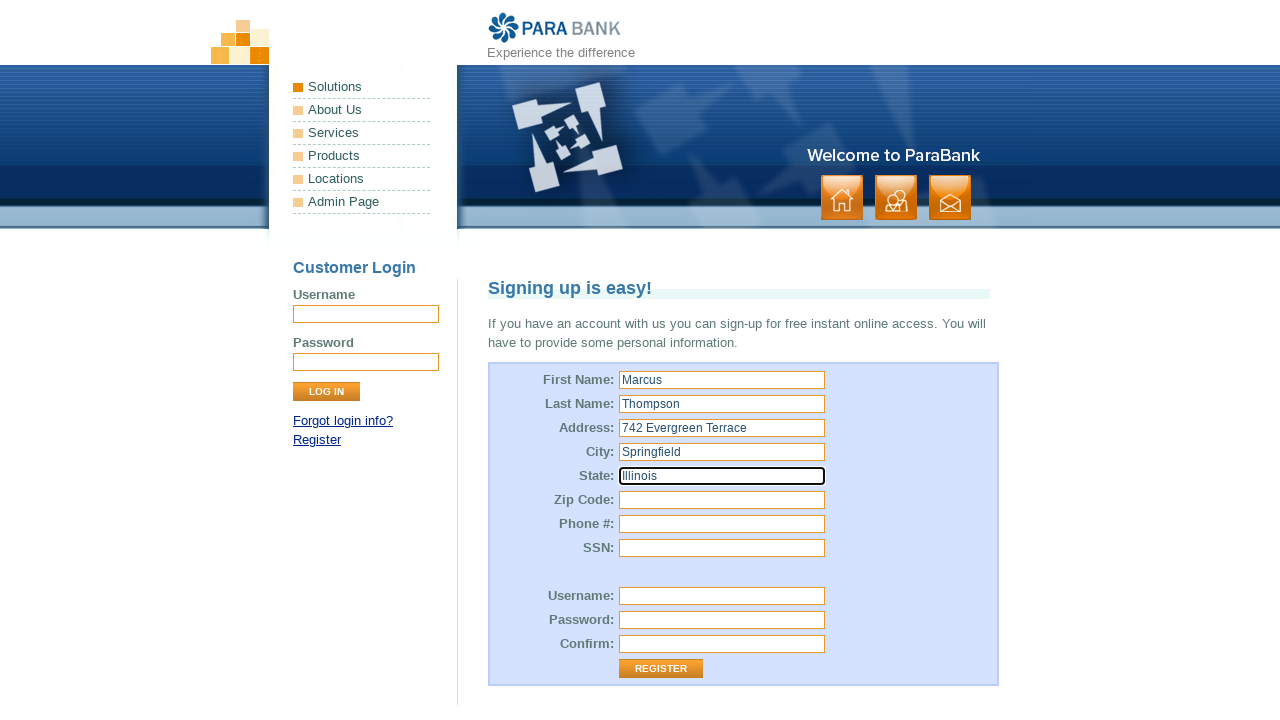

Filled zip code field with '62704' on #customer\.address\.zipCode
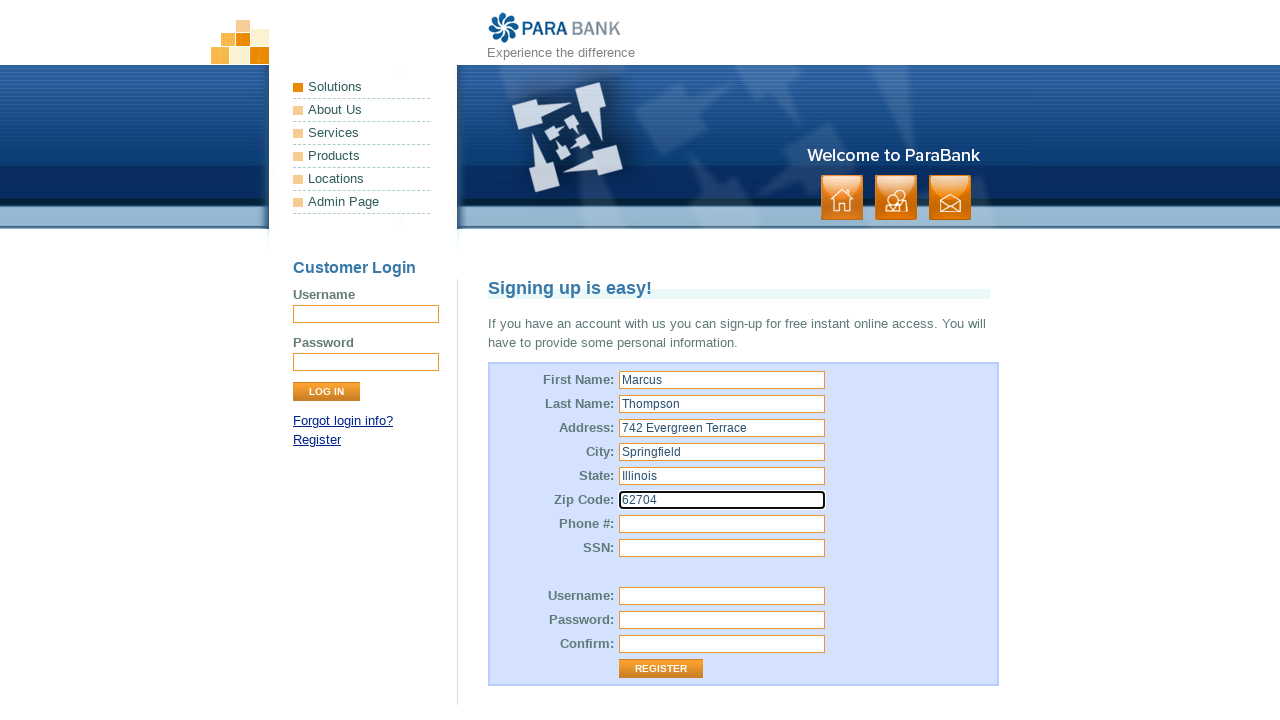

Filled phone number field with '5551234567' on #customer\.phoneNumber
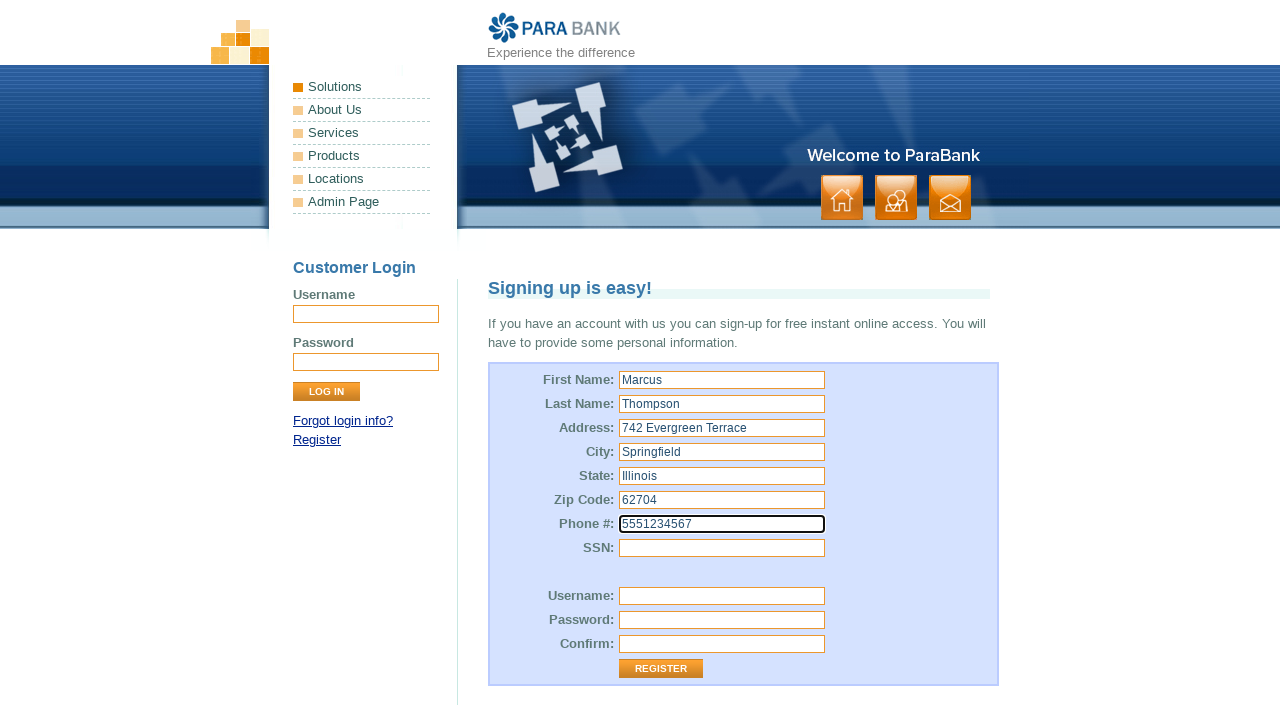

Filled SSN field with '123456789' on #customer\.ssn
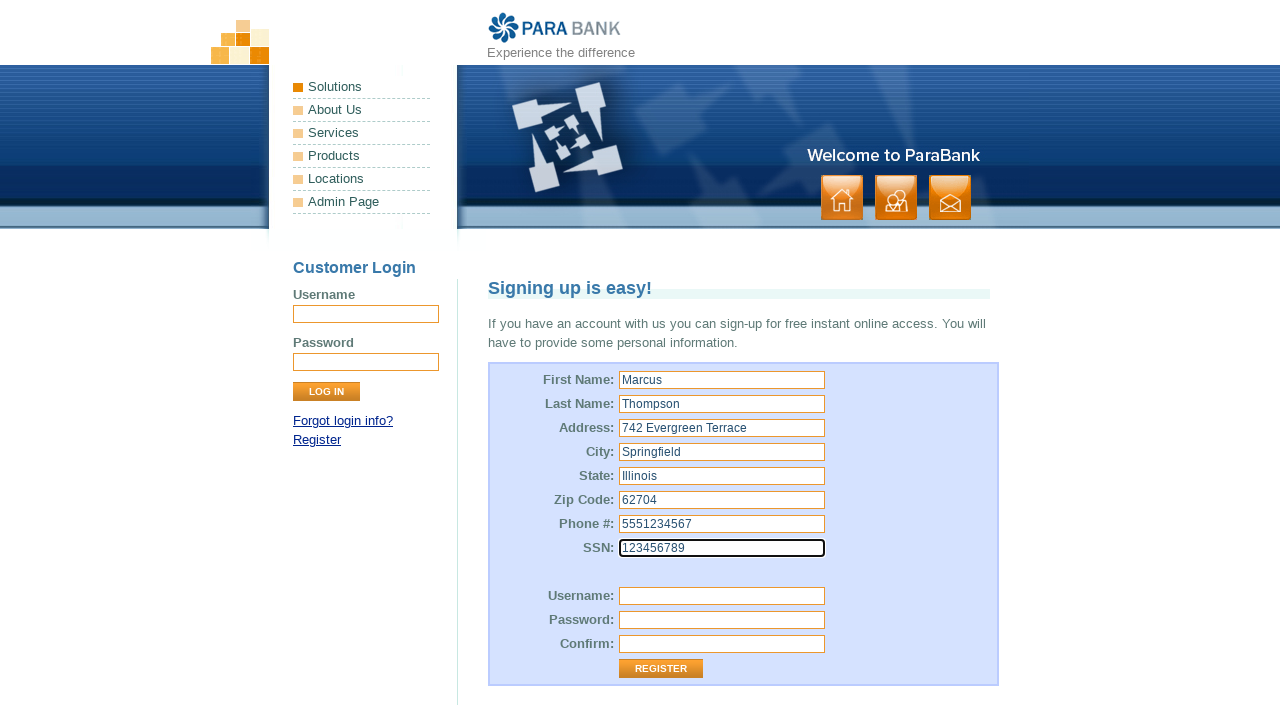

Filled username field with 'marcus_t_7842' on #customer\.username
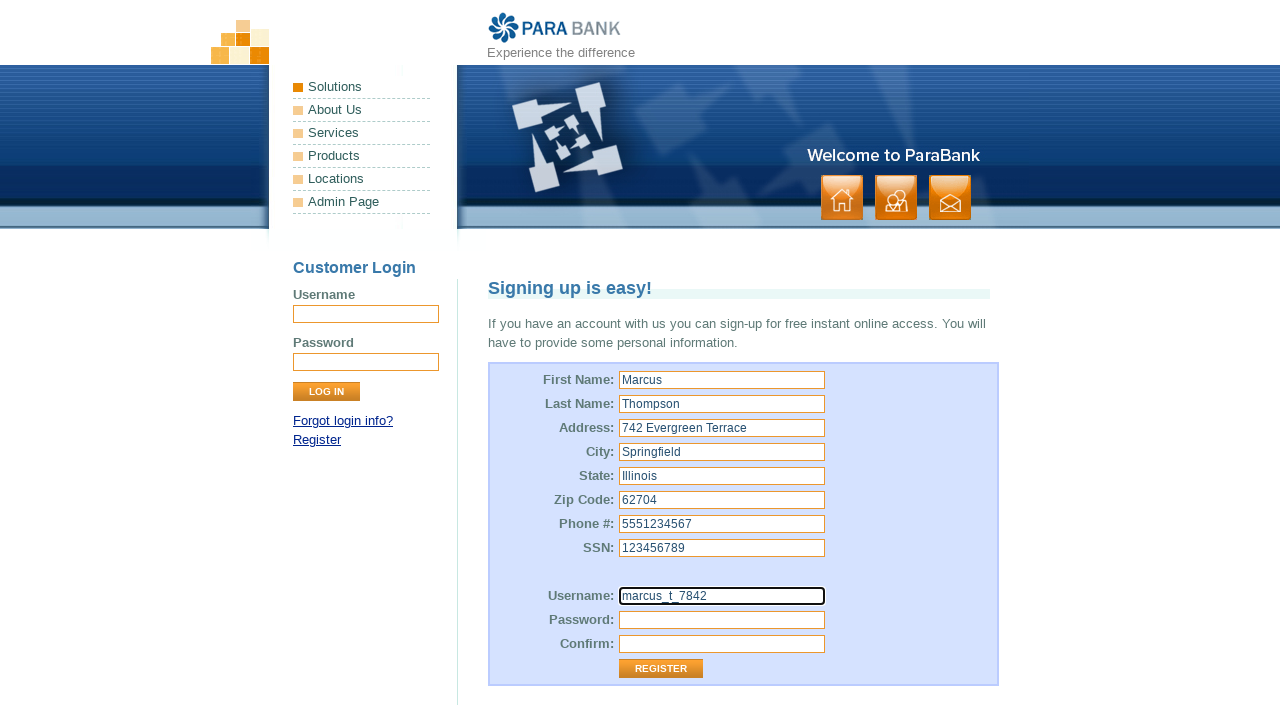

Filled password field with 'SecurePass#456' on #customer\.password
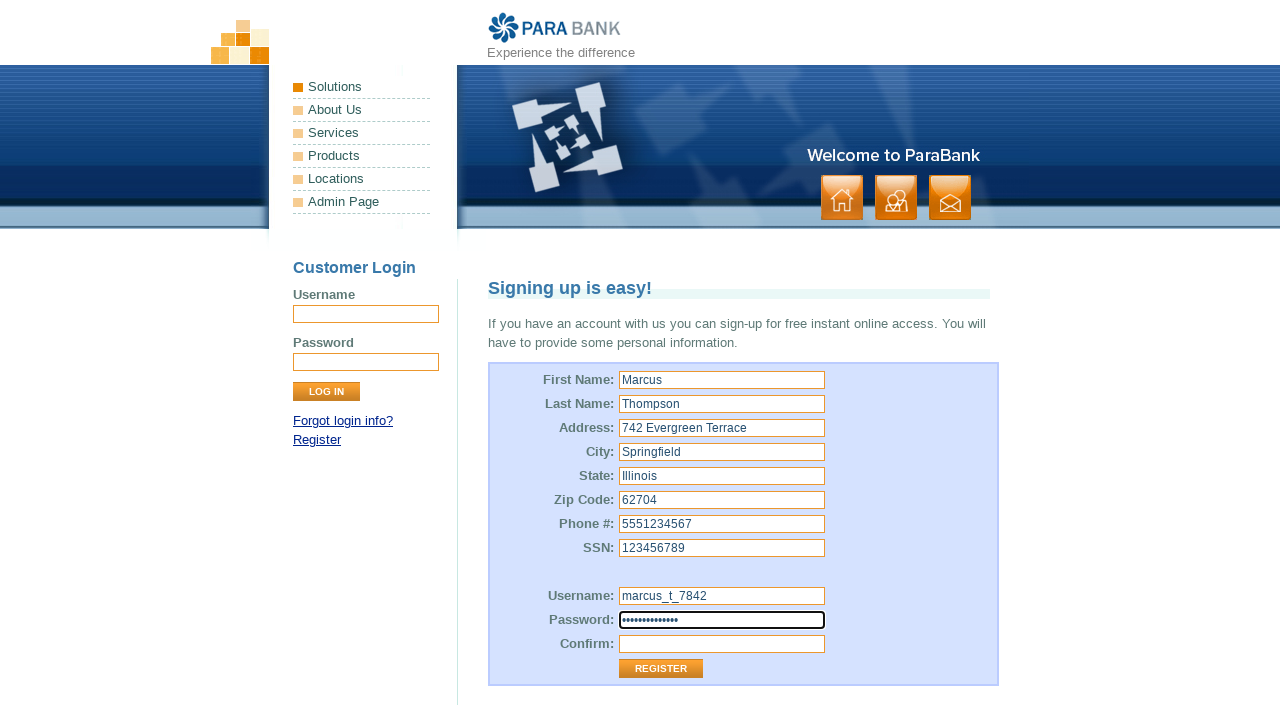

Filled confirm password field with 'SecurePass#456' on #repeatedPassword
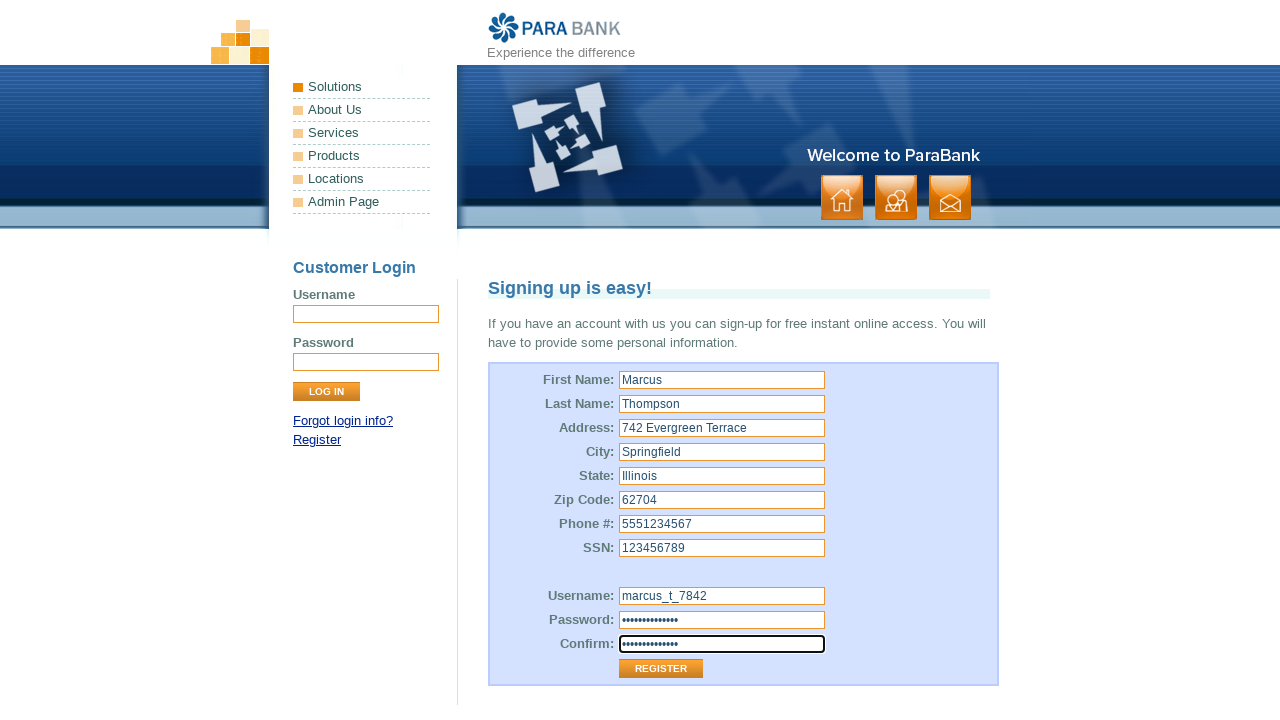

Clicked Register button to submit registration form at (661, 669) on input[type='submit'][value='Register']
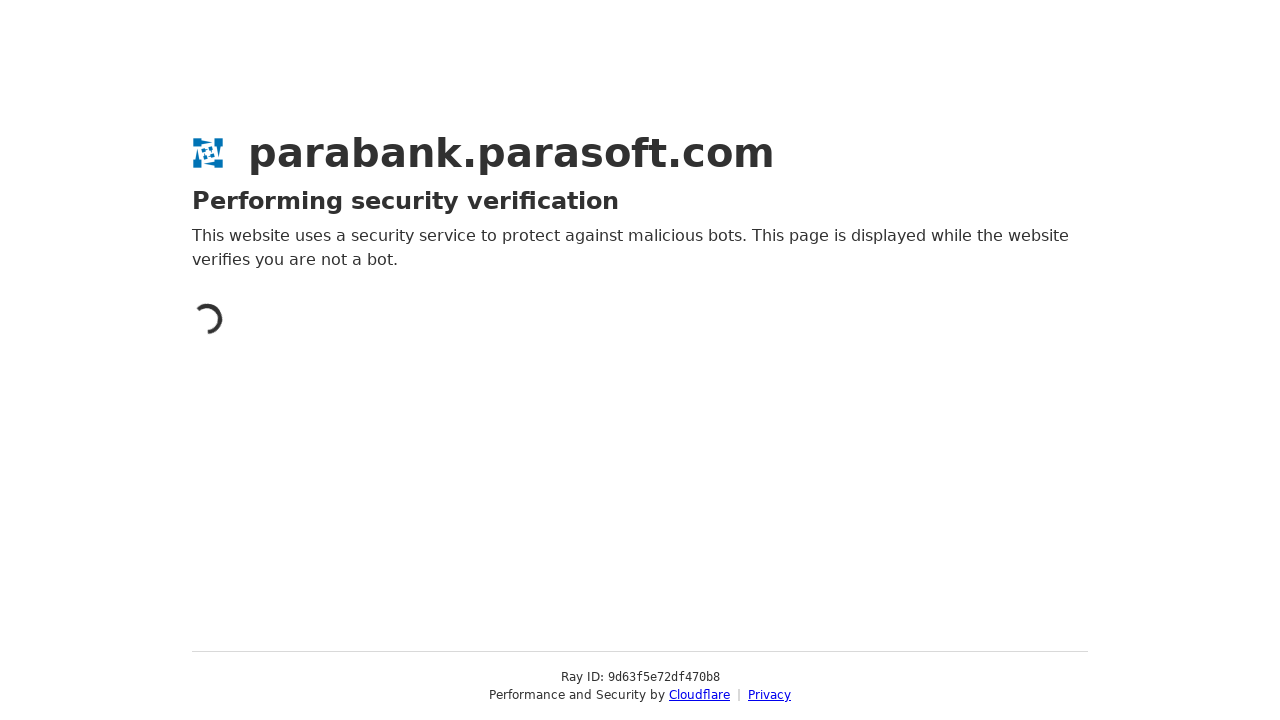

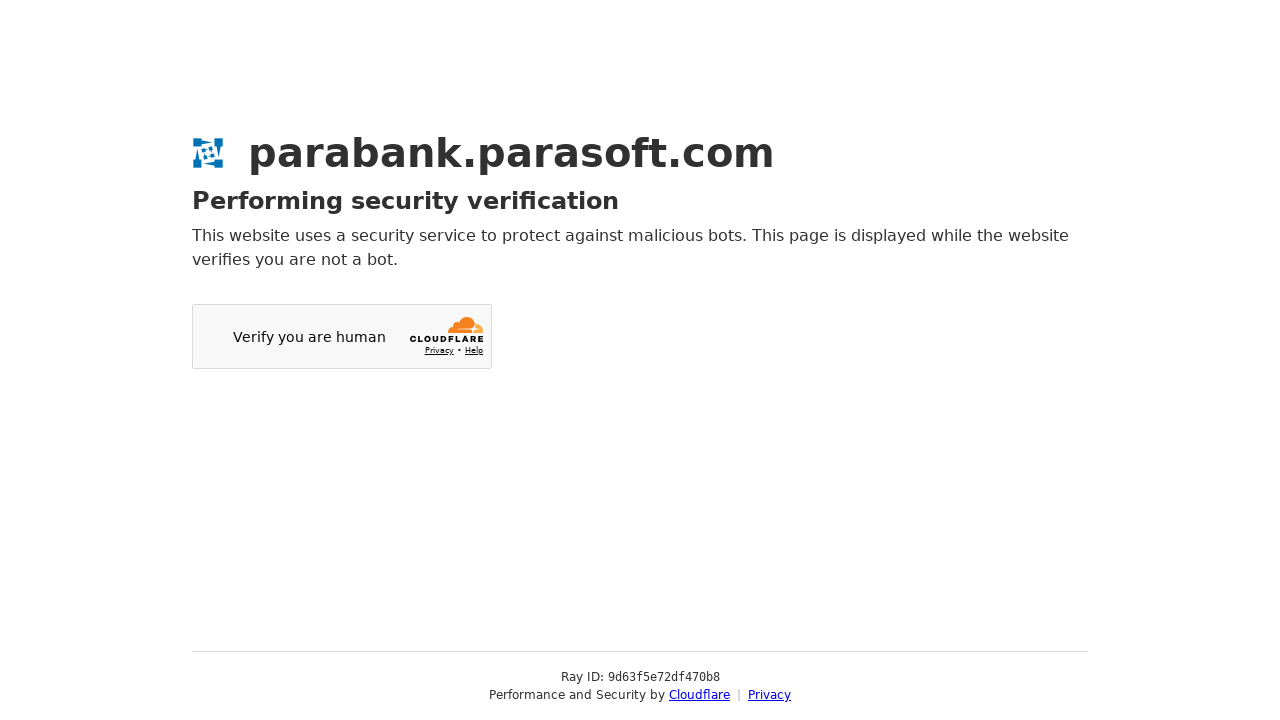